Tests clearing completed todos by toggling some items and using the clear completed button

Starting URL: https://todomvc.com/examples/react/dist/

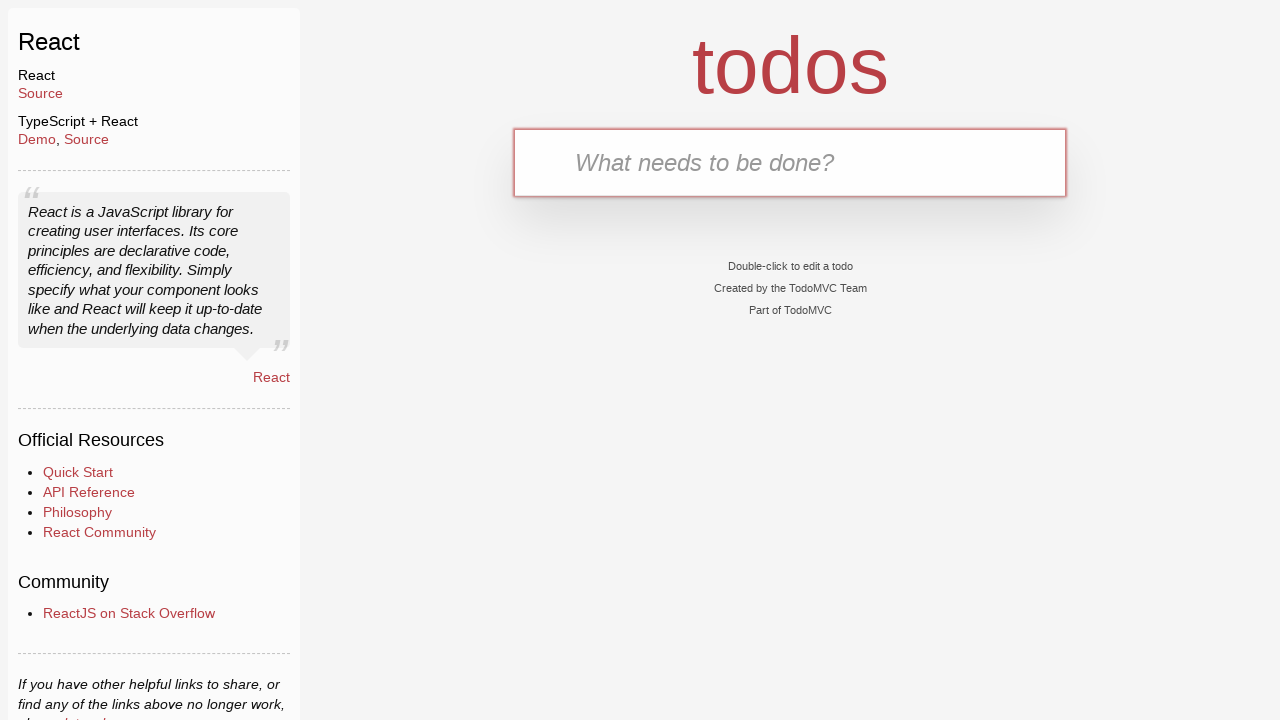

Waited for new todo input field to be visible
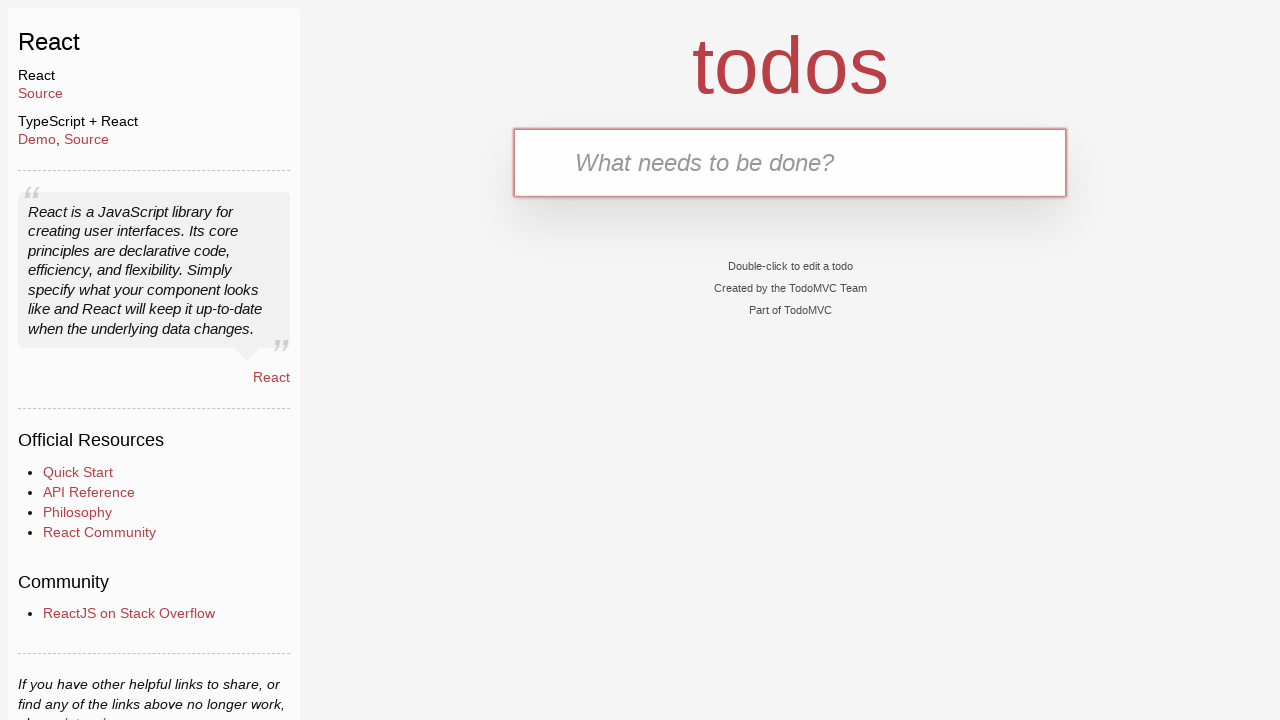

Filled new todo input with 'ToDo0' on input.new-todo
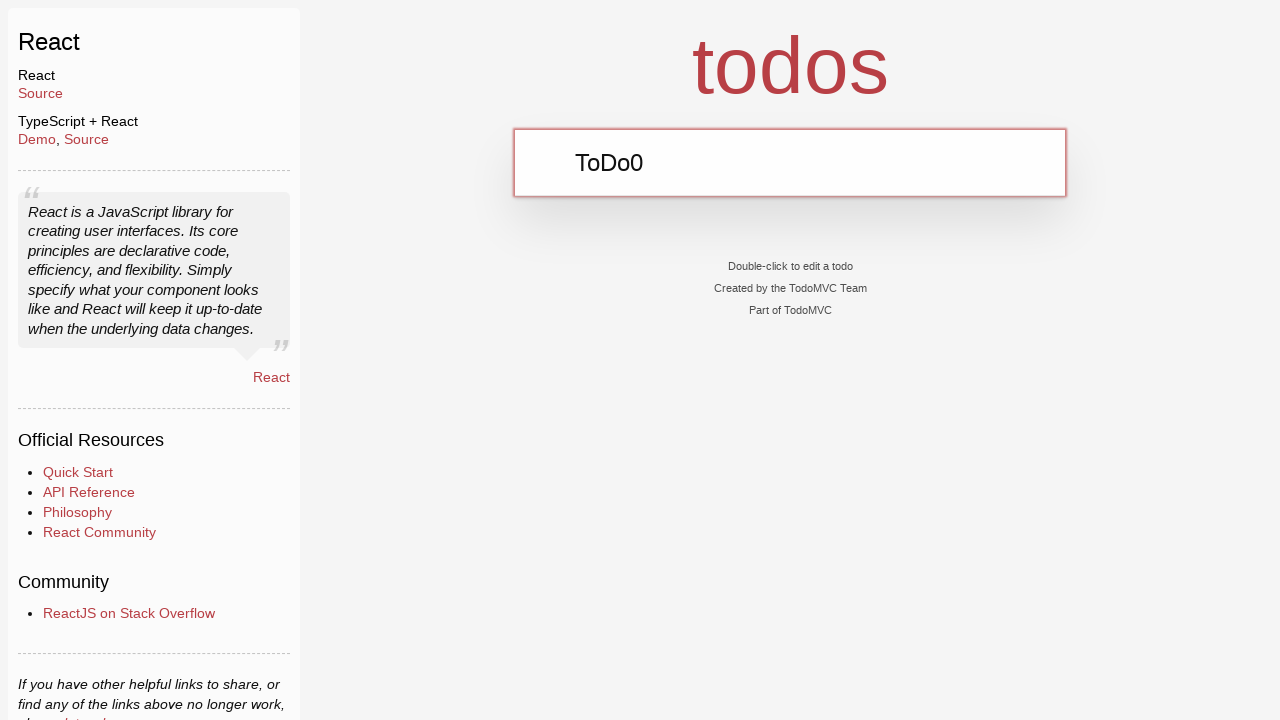

Pressed Enter to create todo 'ToDo0' on input.new-todo
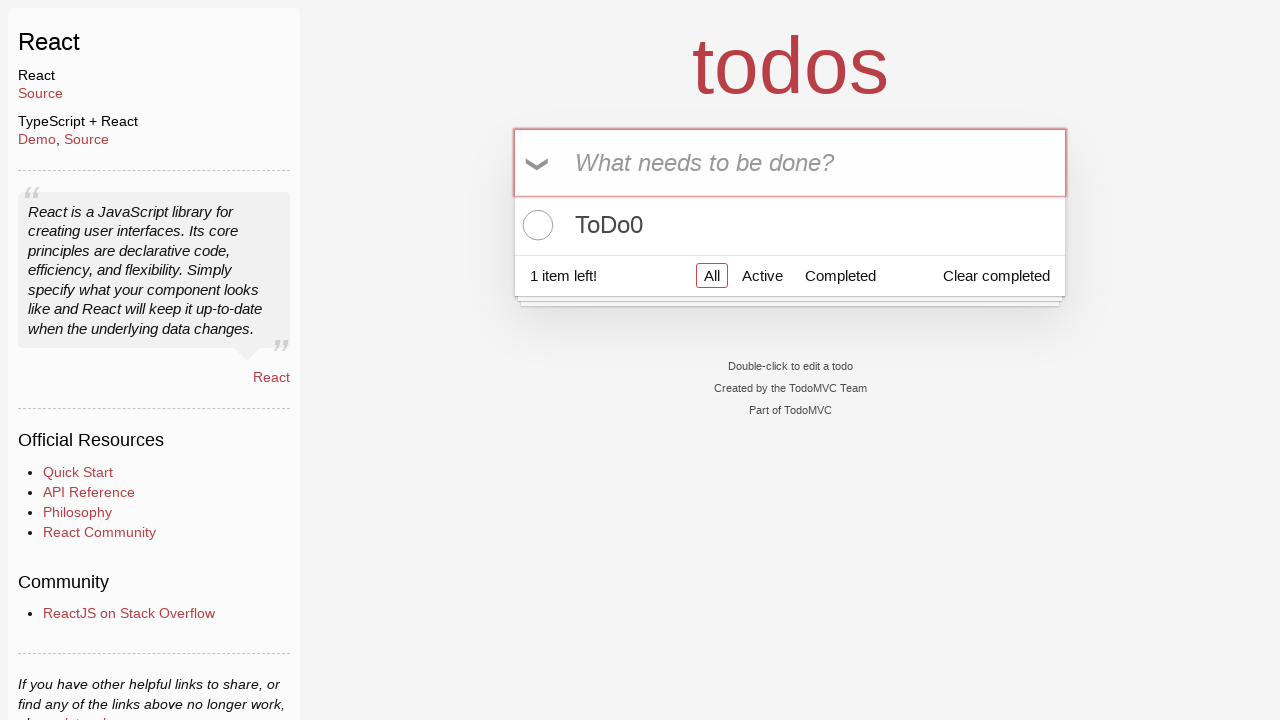

Filled new todo input with 'ToDo1' on input.new-todo
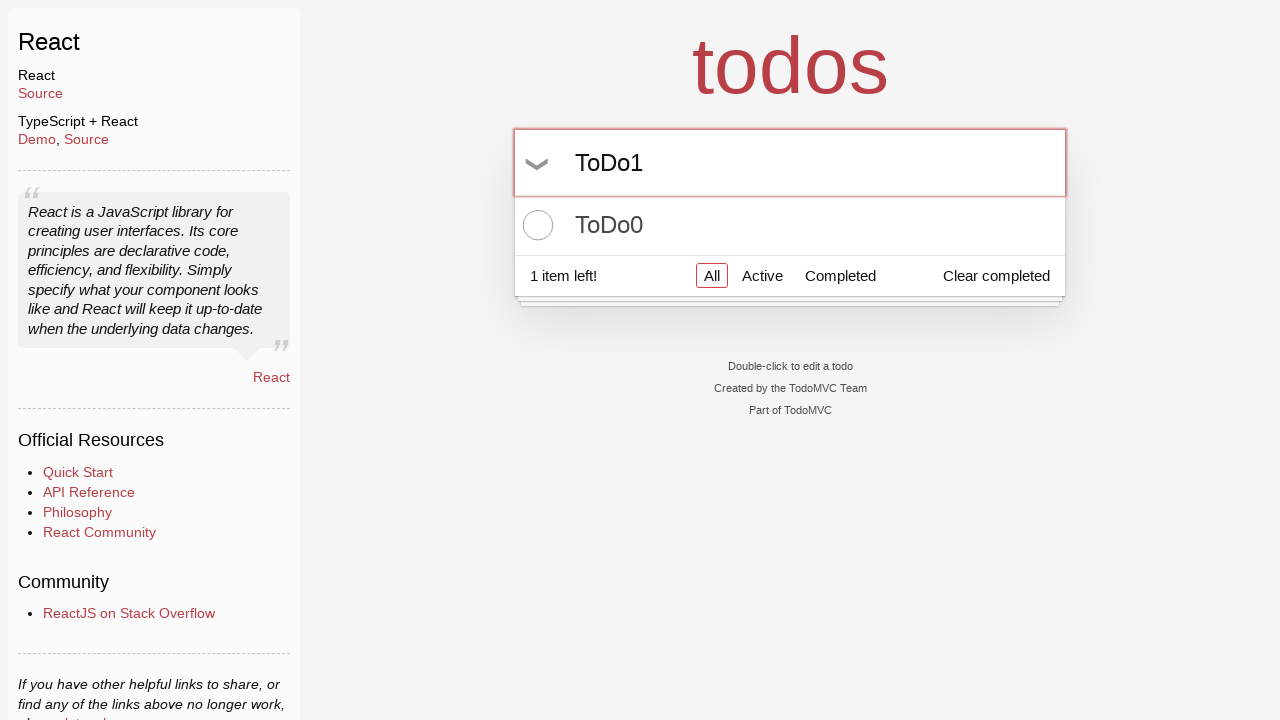

Pressed Enter to create todo 'ToDo1' on input.new-todo
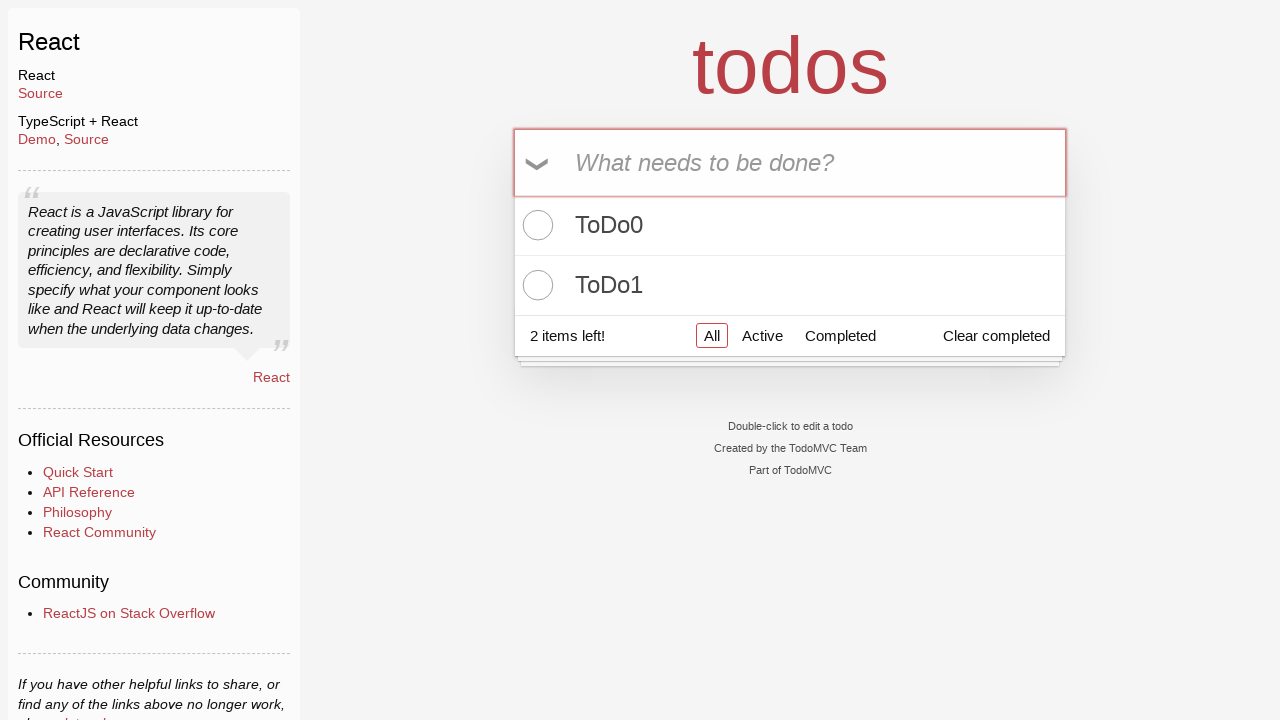

Filled new todo input with 'ToDo2' on input.new-todo
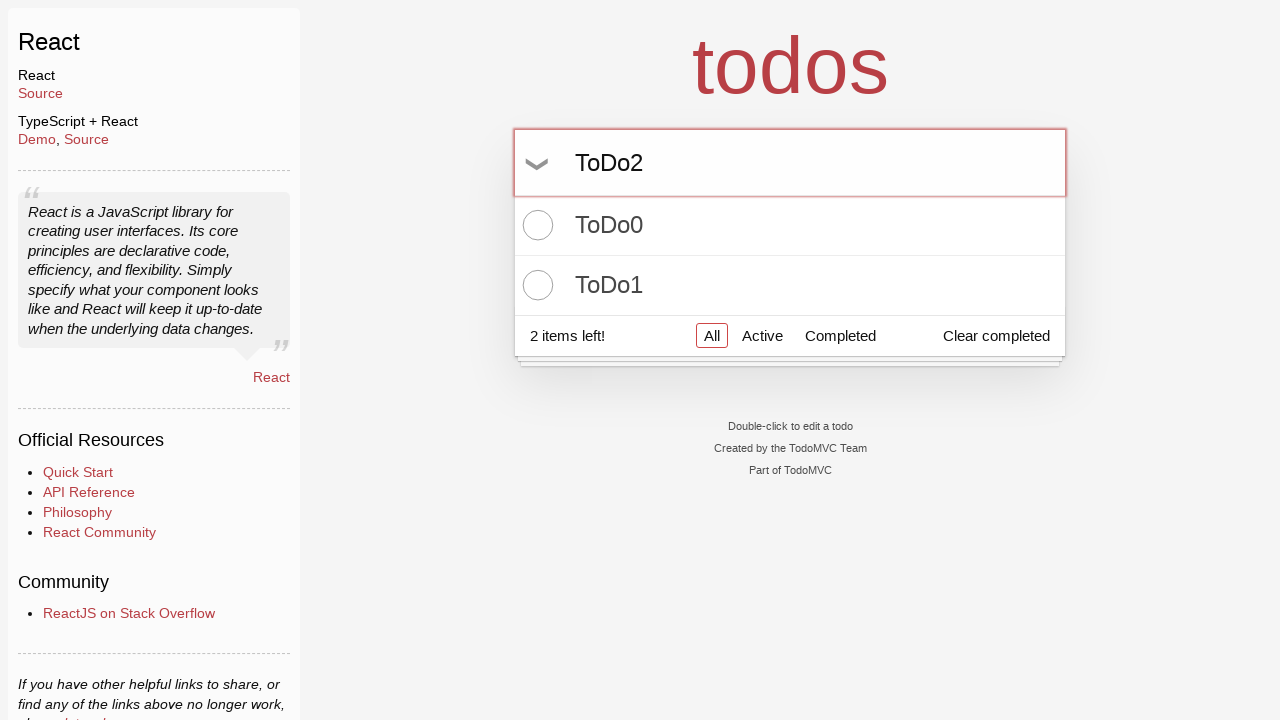

Pressed Enter to create todo 'ToDo2' on input.new-todo
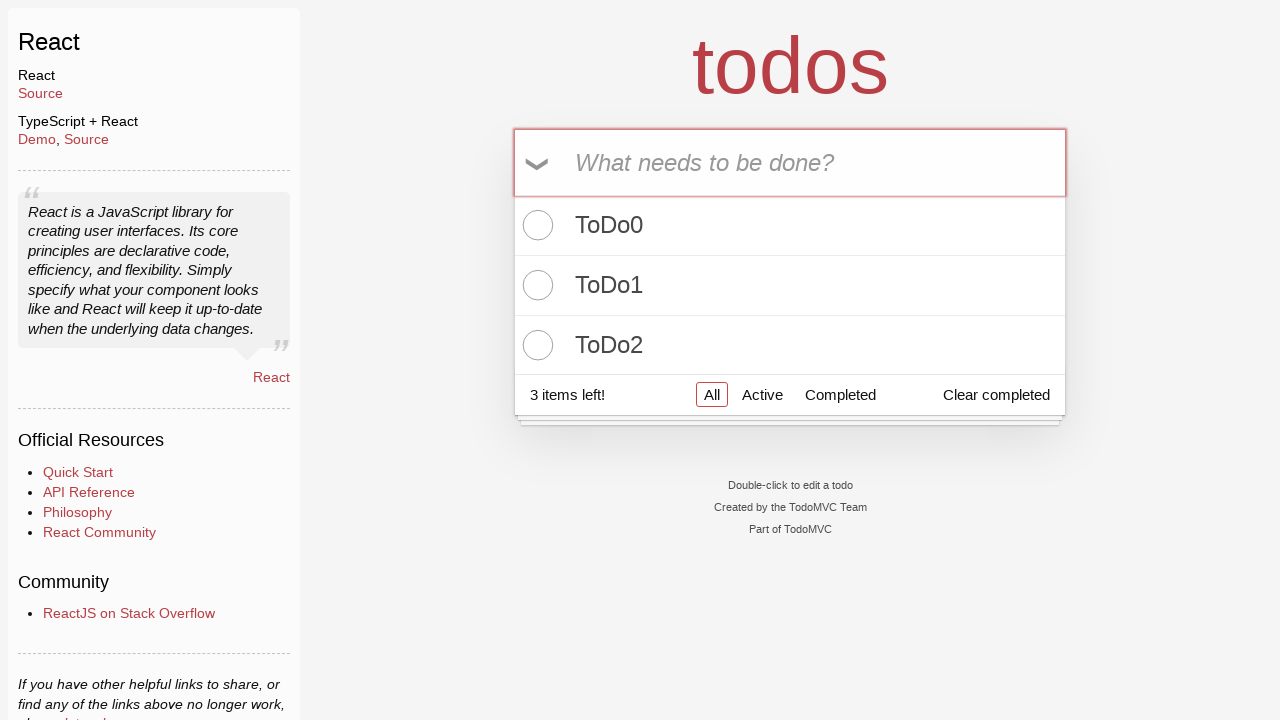

Filled new todo input with 'ToDo3' on input.new-todo
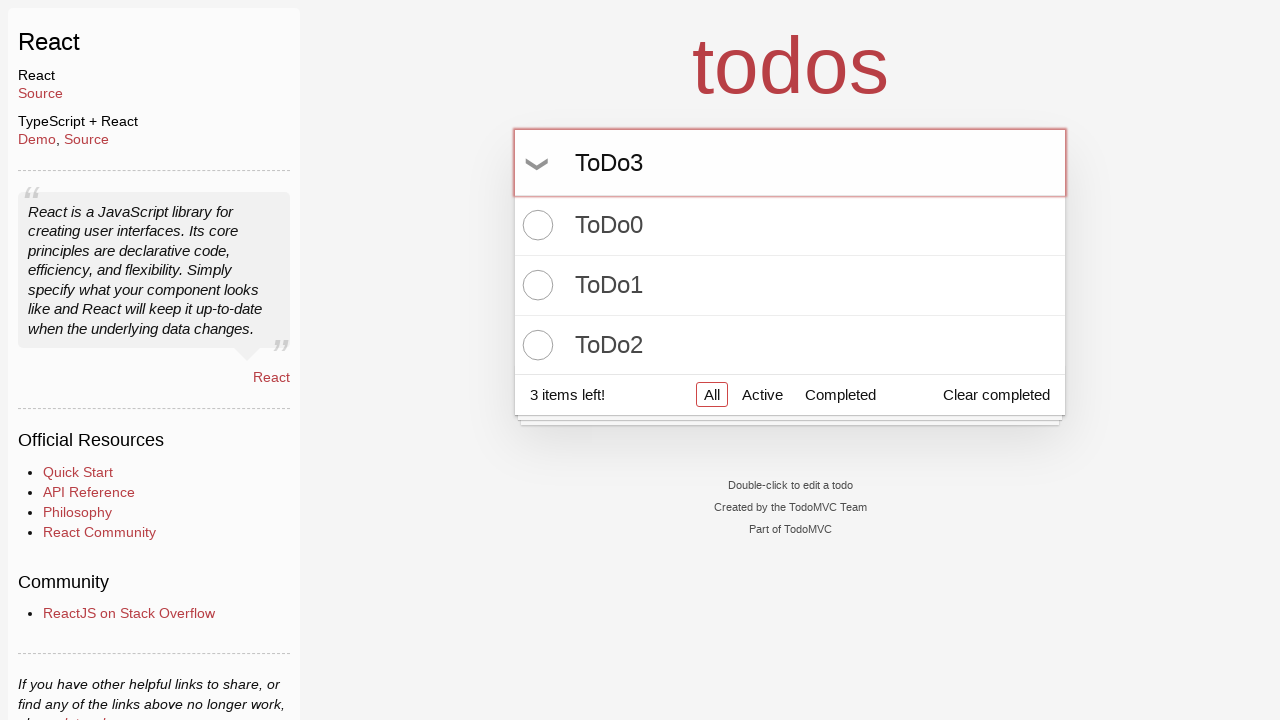

Pressed Enter to create todo 'ToDo3' on input.new-todo
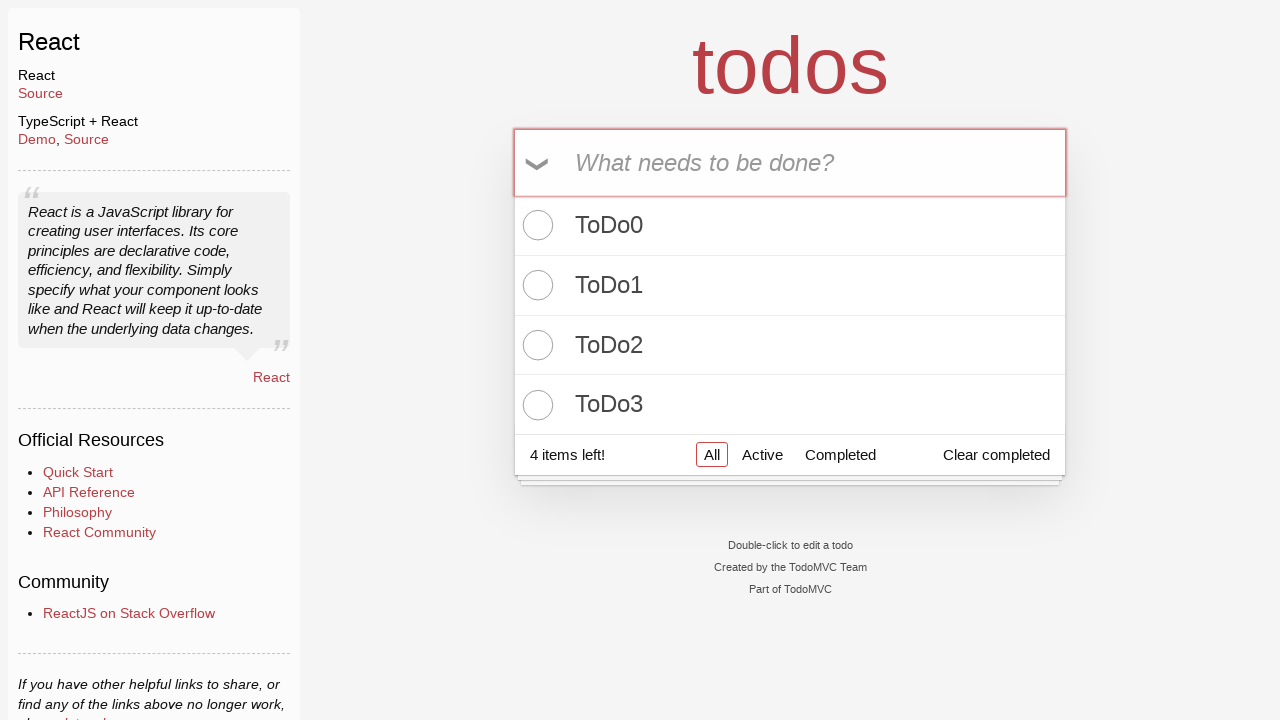

Filled new todo input with 'ToDo4' on input.new-todo
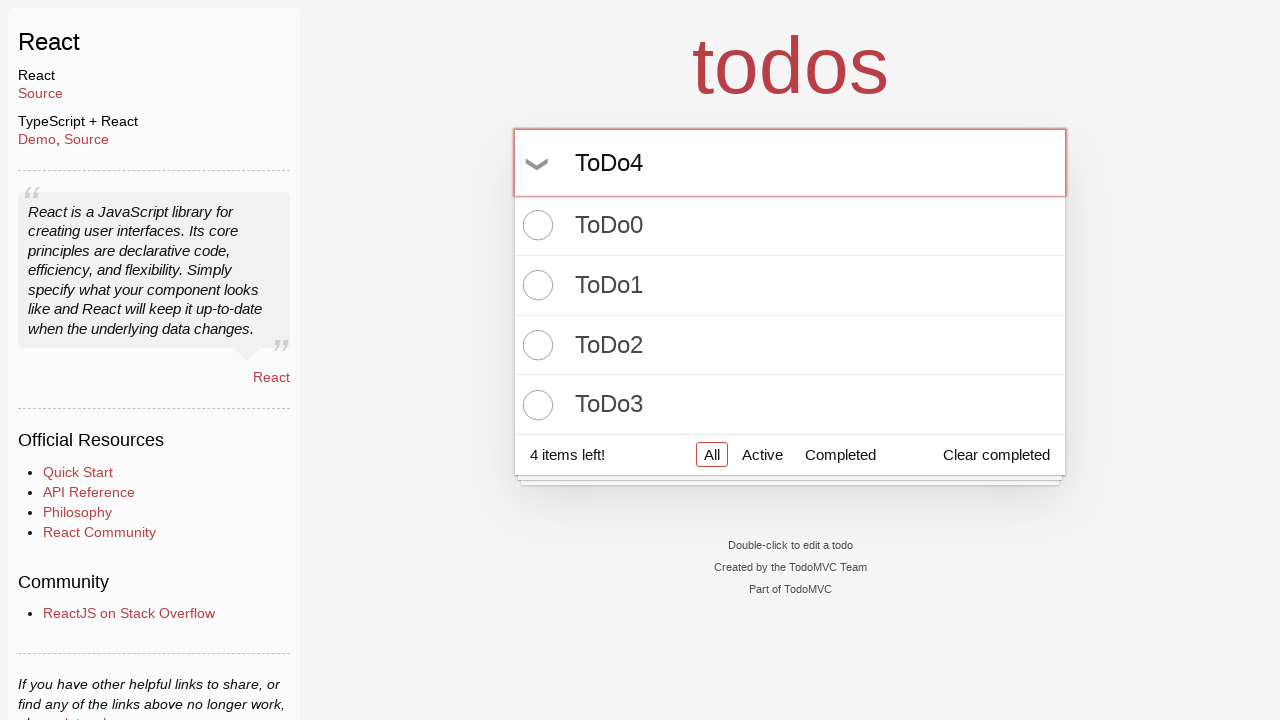

Pressed Enter to create todo 'ToDo4' on input.new-todo
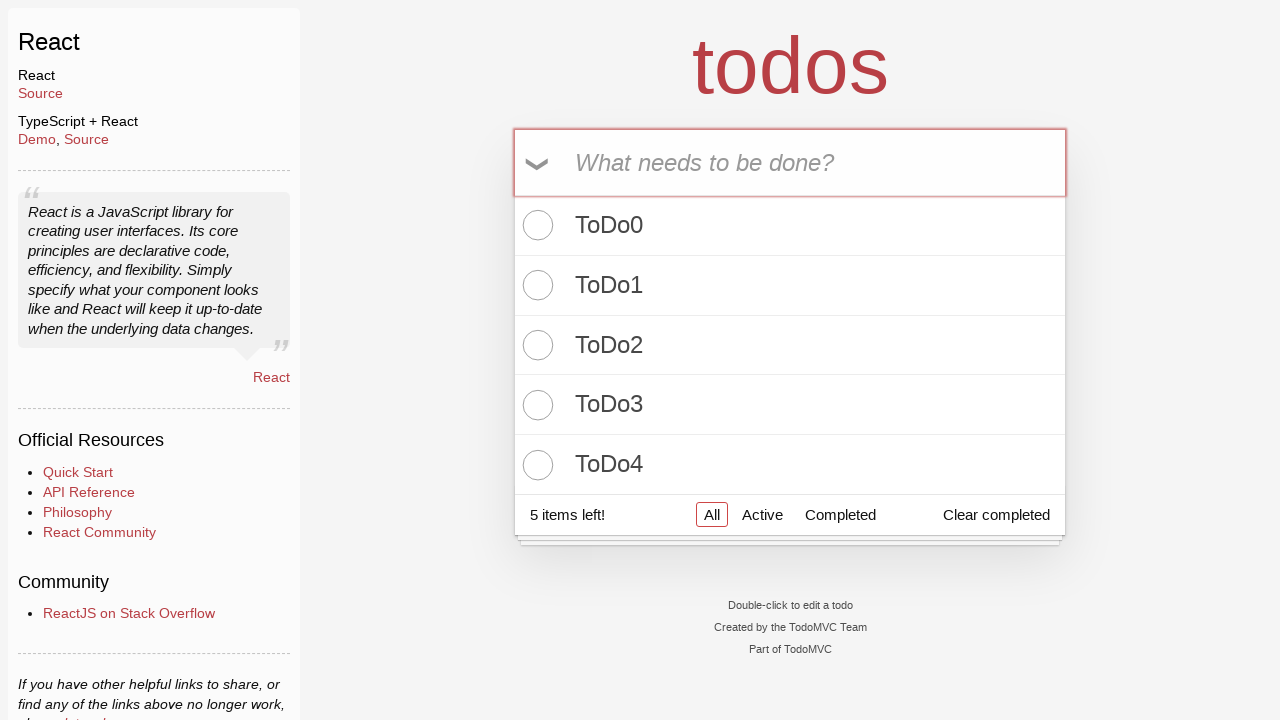

Filled new todo input with 'ToDo5' on input.new-todo
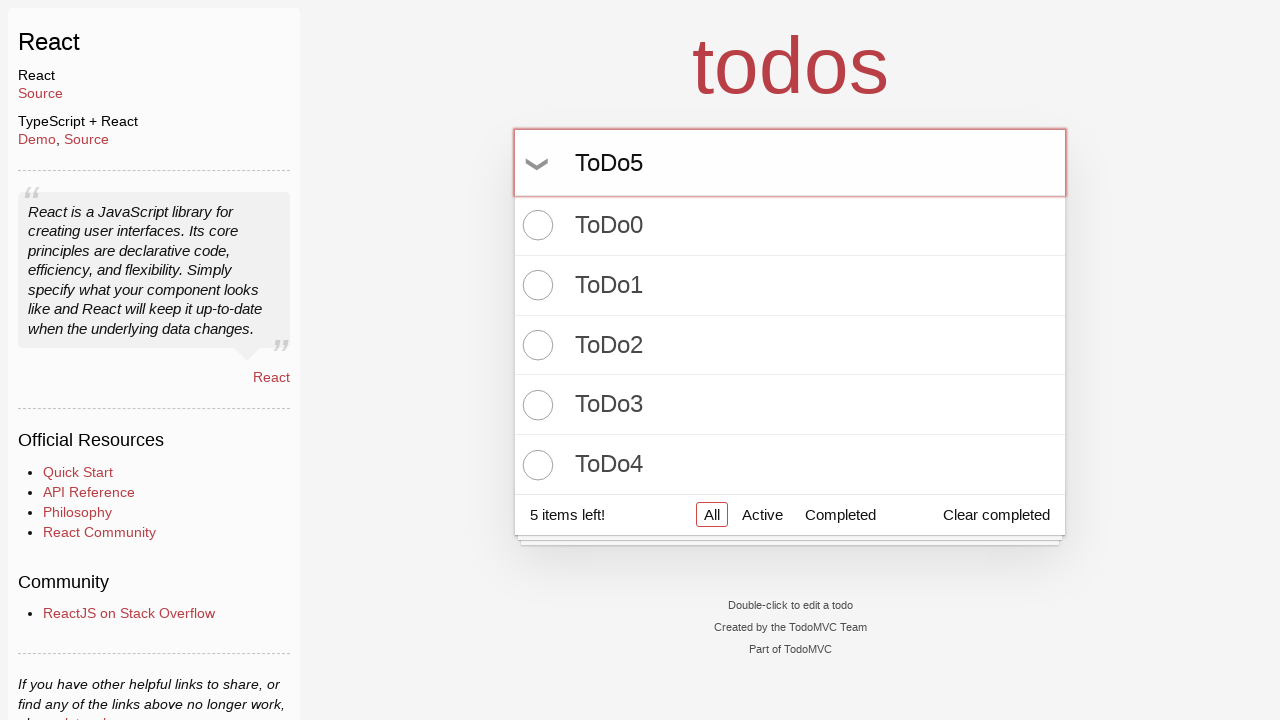

Pressed Enter to create todo 'ToDo5' on input.new-todo
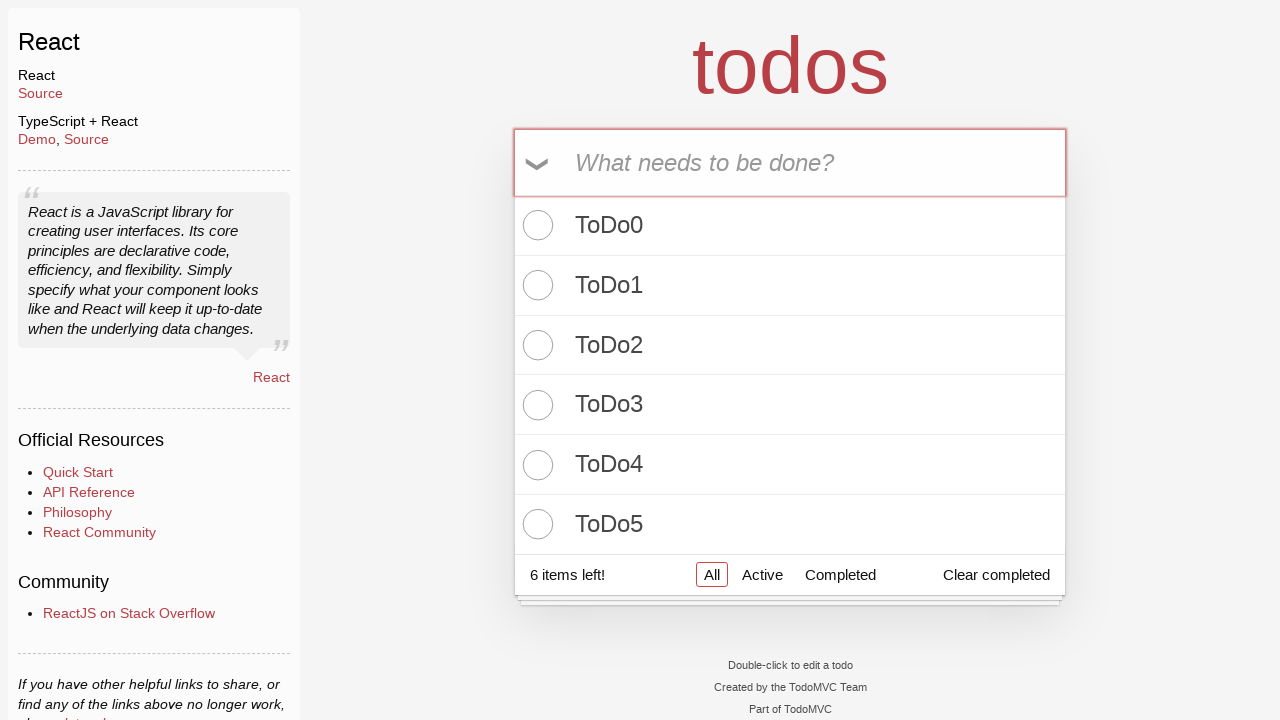

Filled new todo input with 'ToDo6' on input.new-todo
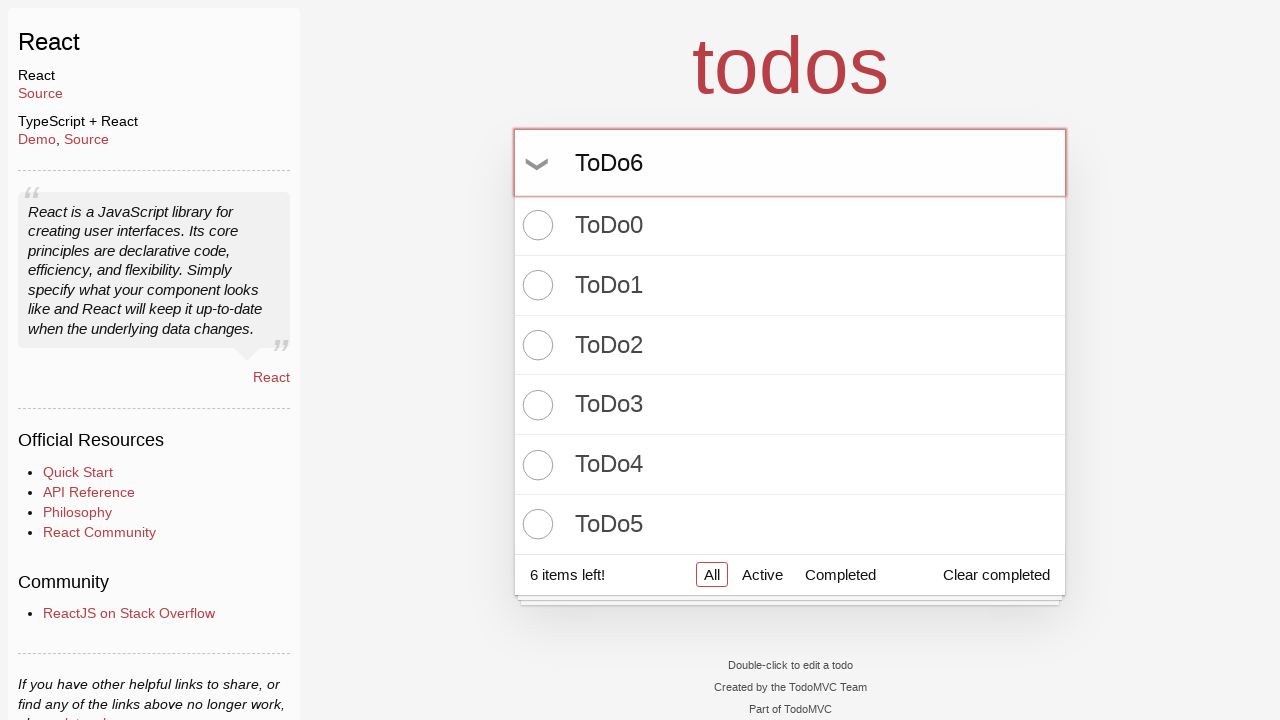

Pressed Enter to create todo 'ToDo6' on input.new-todo
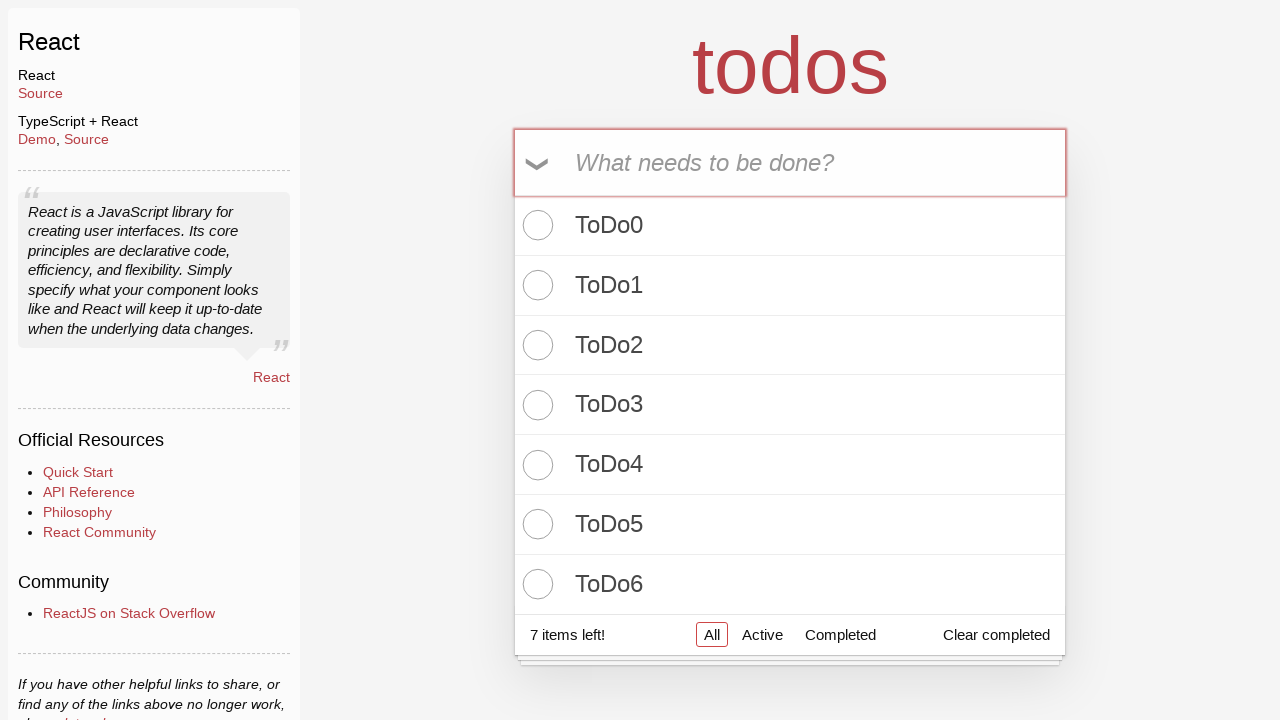

Filled new todo input with 'ToDo7' on input.new-todo
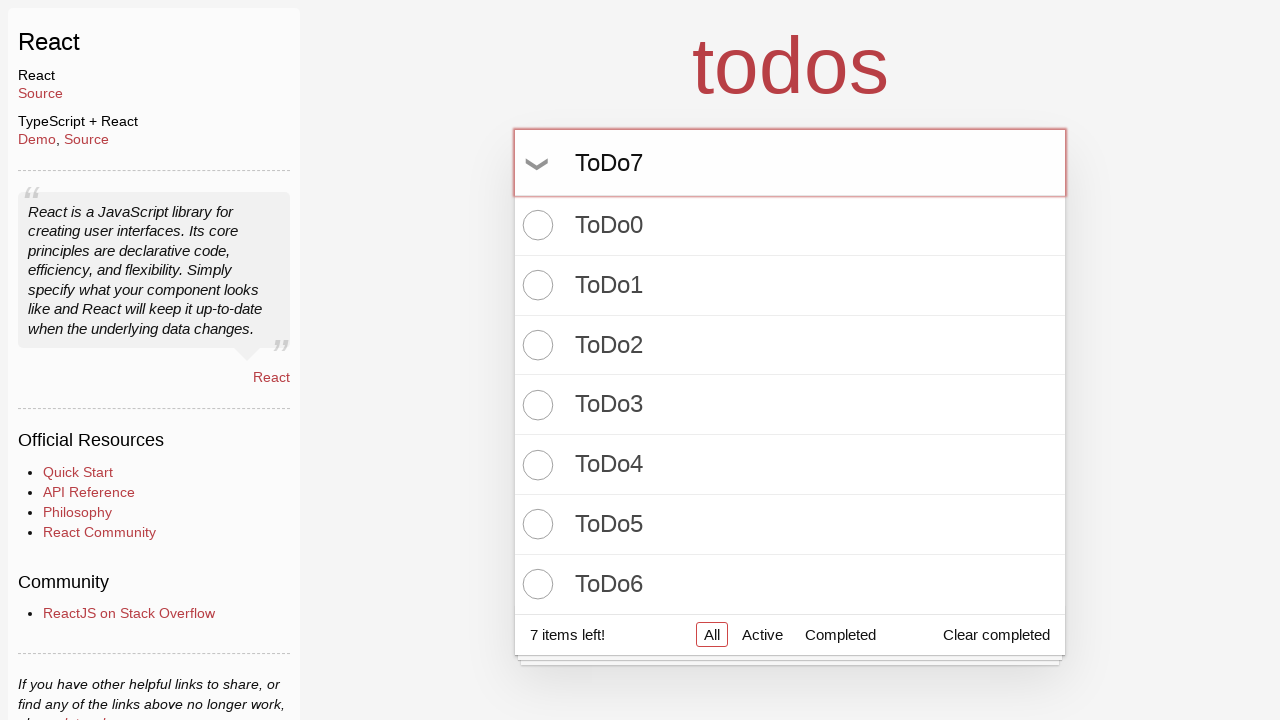

Pressed Enter to create todo 'ToDo7' on input.new-todo
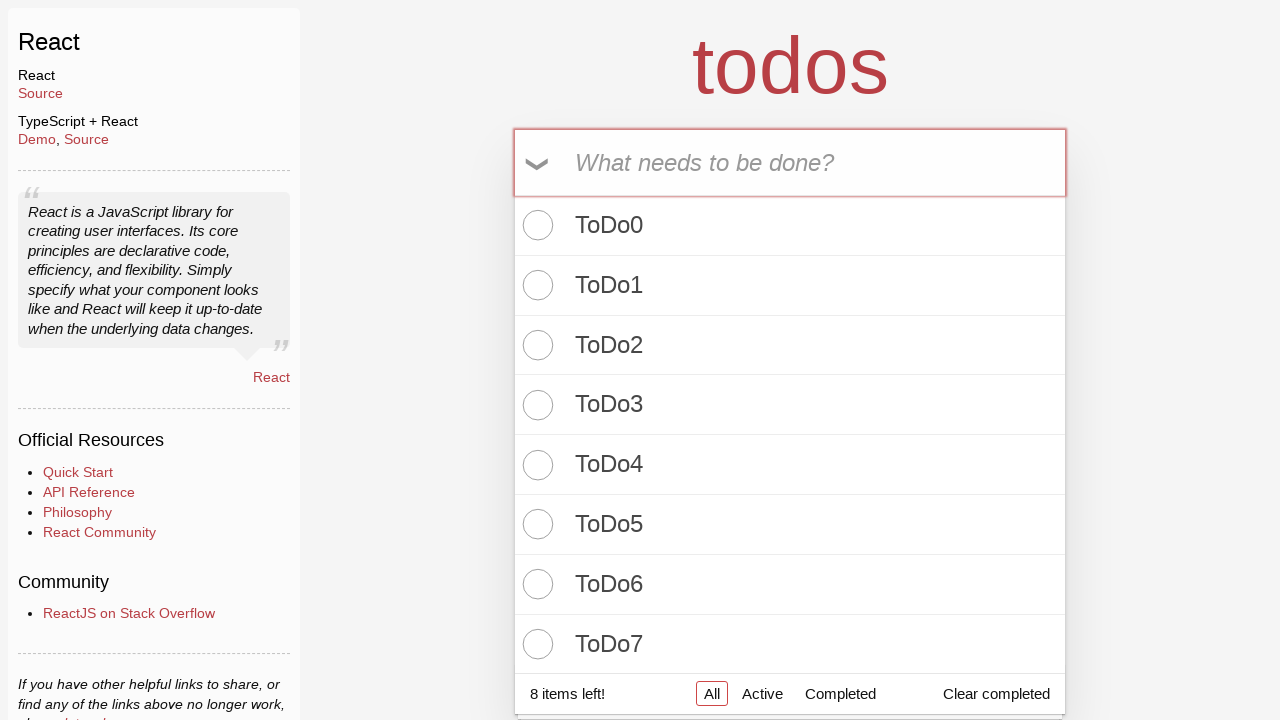

Filled new todo input with 'ToDo8' on input.new-todo
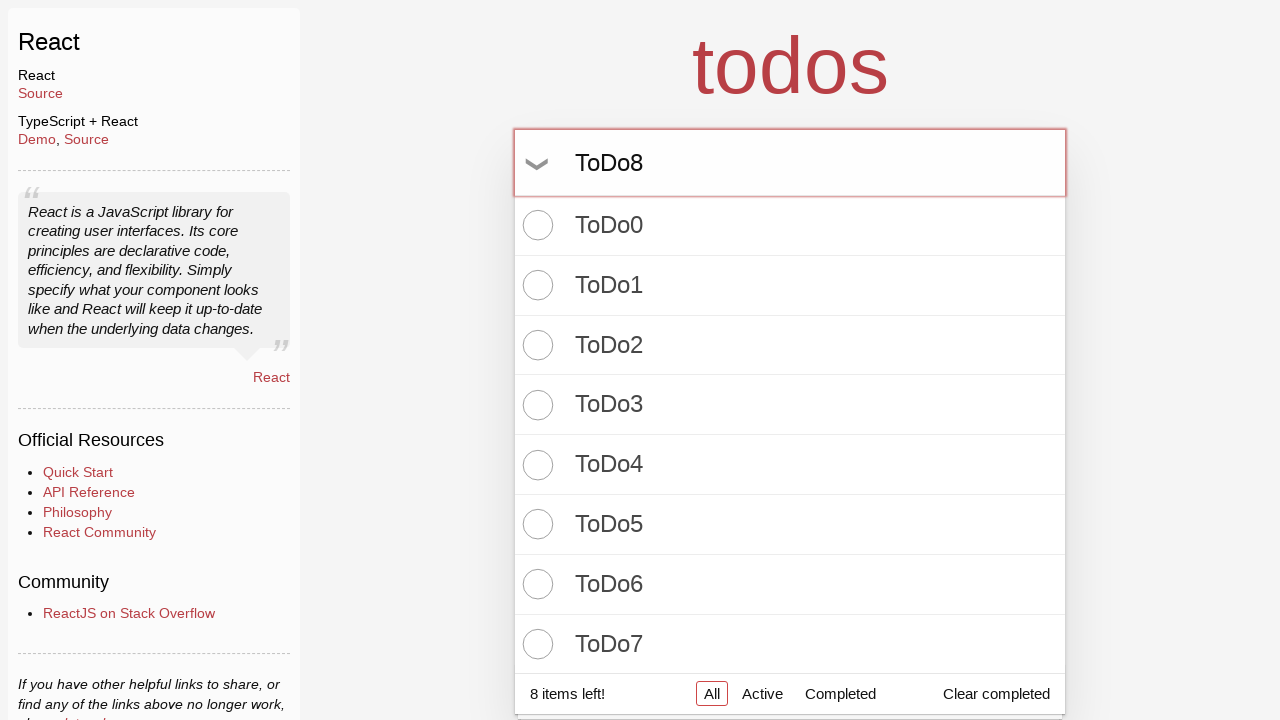

Pressed Enter to create todo 'ToDo8' on input.new-todo
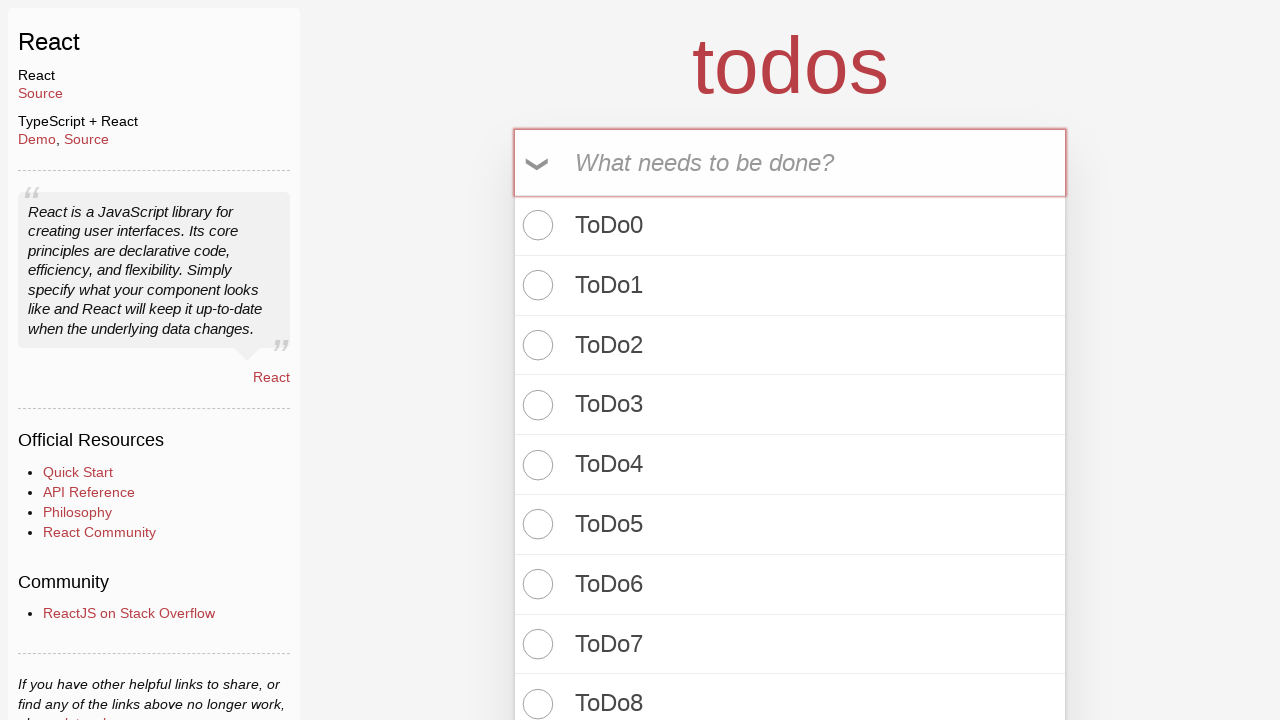

Filled new todo input with 'ToDo9' on input.new-todo
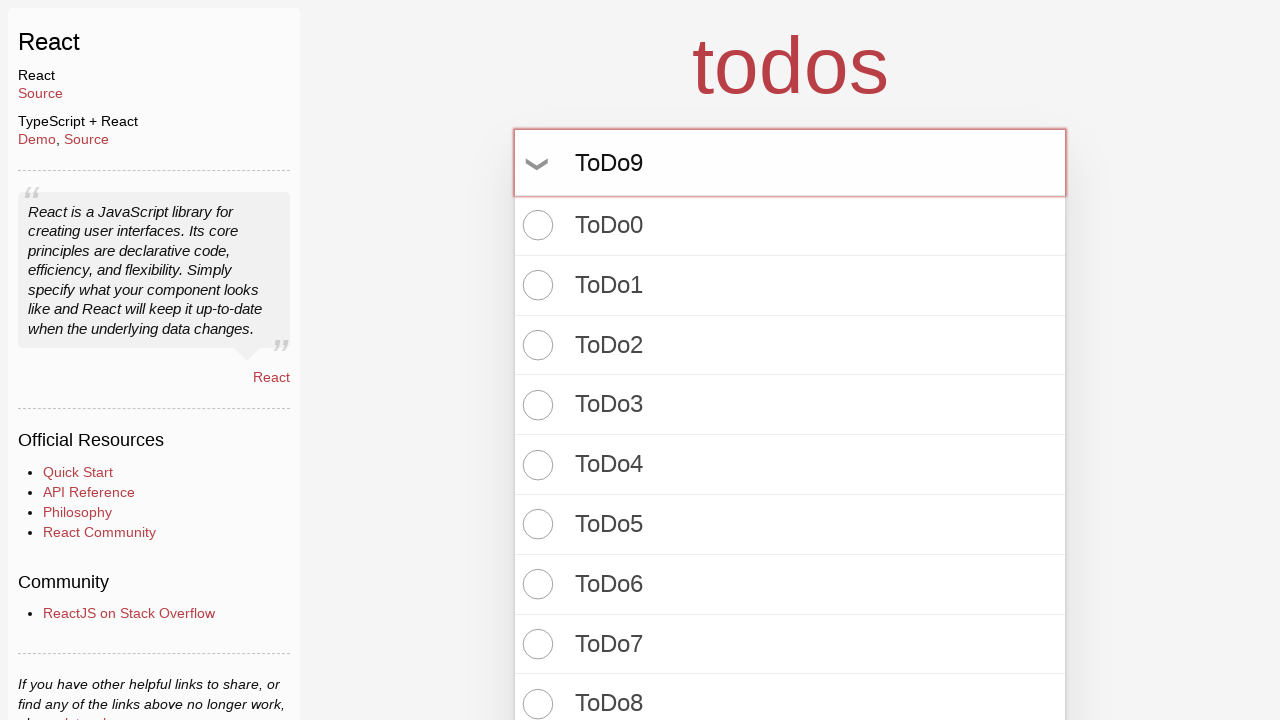

Pressed Enter to create todo 'ToDo9' on input.new-todo
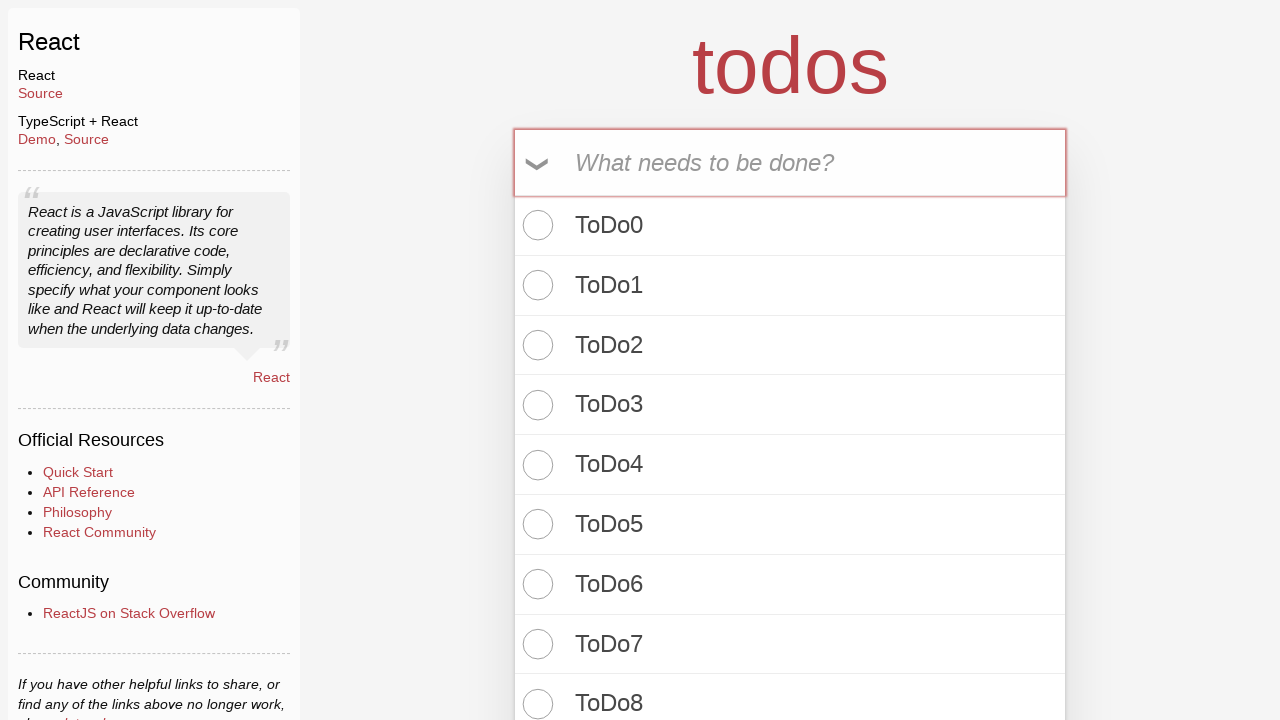

Waited for todo count element to be visible
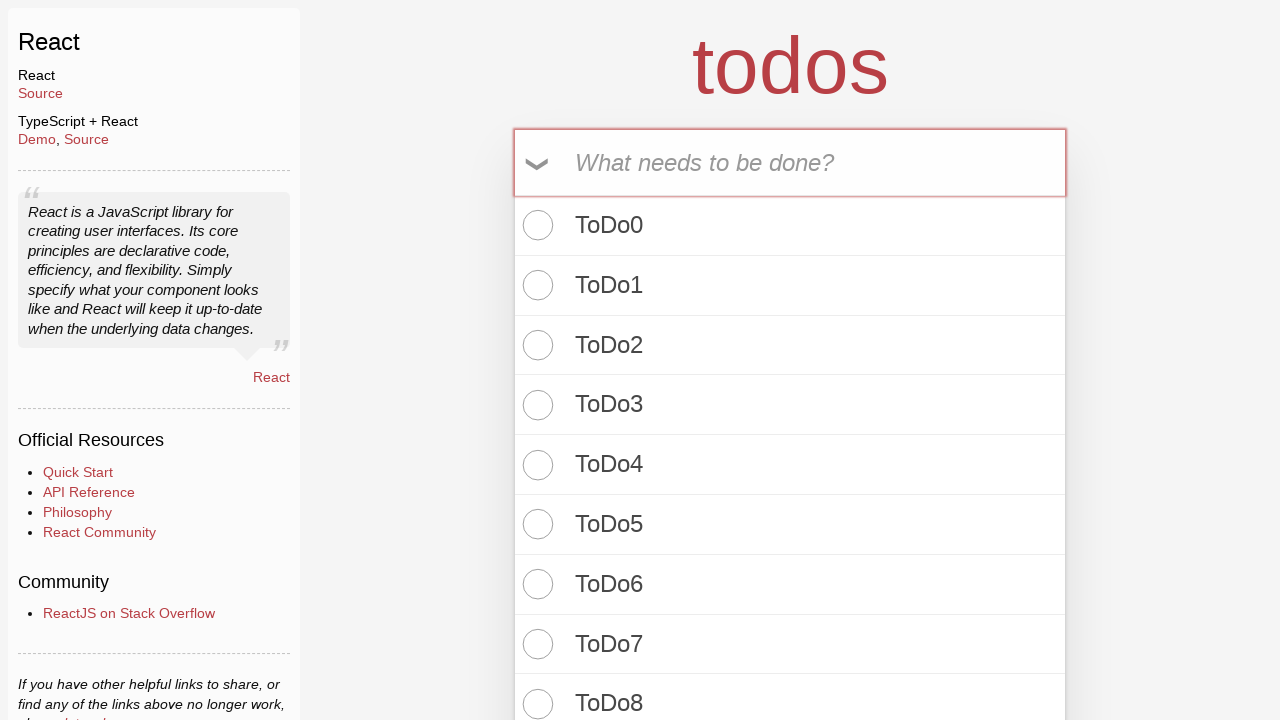

Verified that todo count shows '10 items left!'
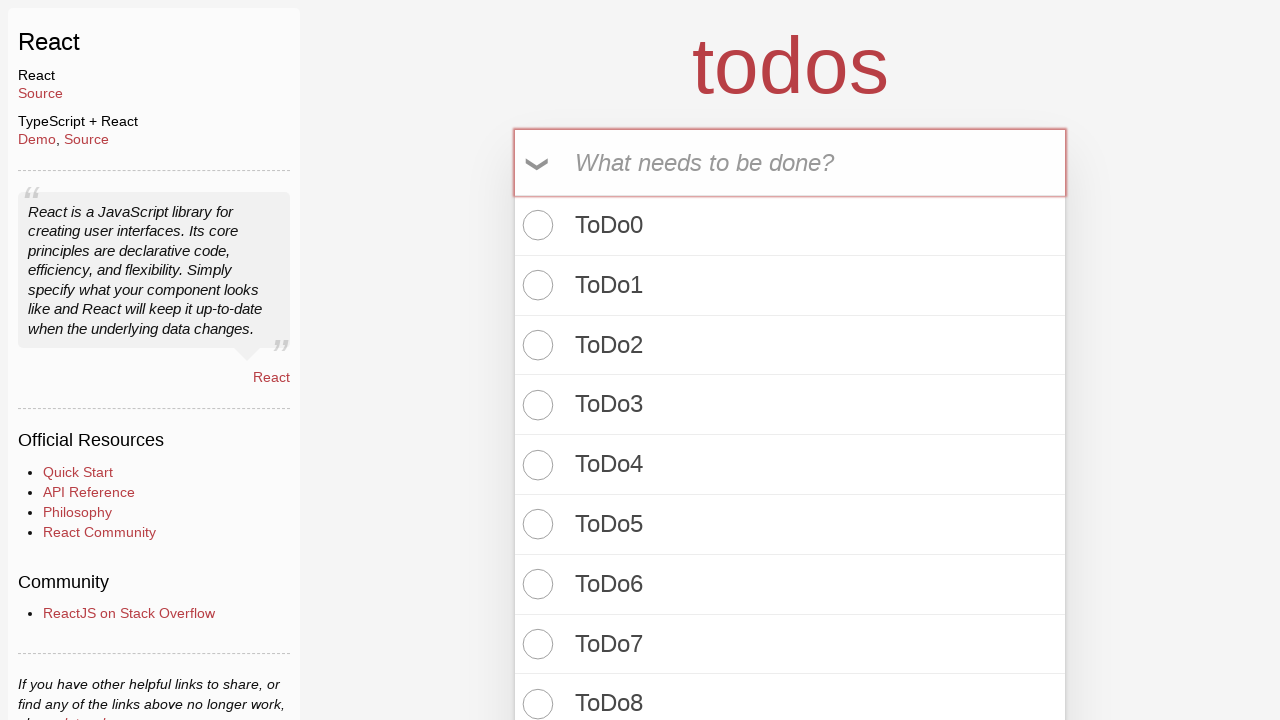

Verified that todo list contains 10 items
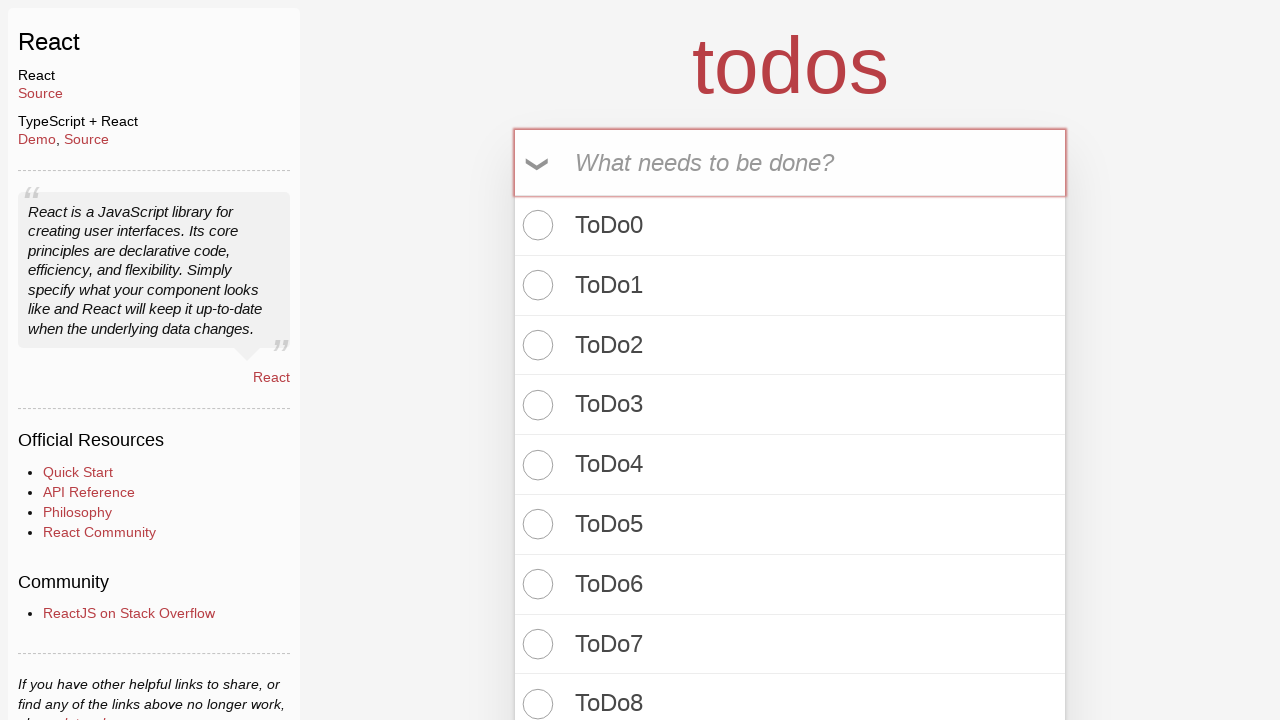

Toggled 'ToDo0' as completed at (535, 225) on //label[contains(text(), 'ToDo0')]/../input[@class='toggle']
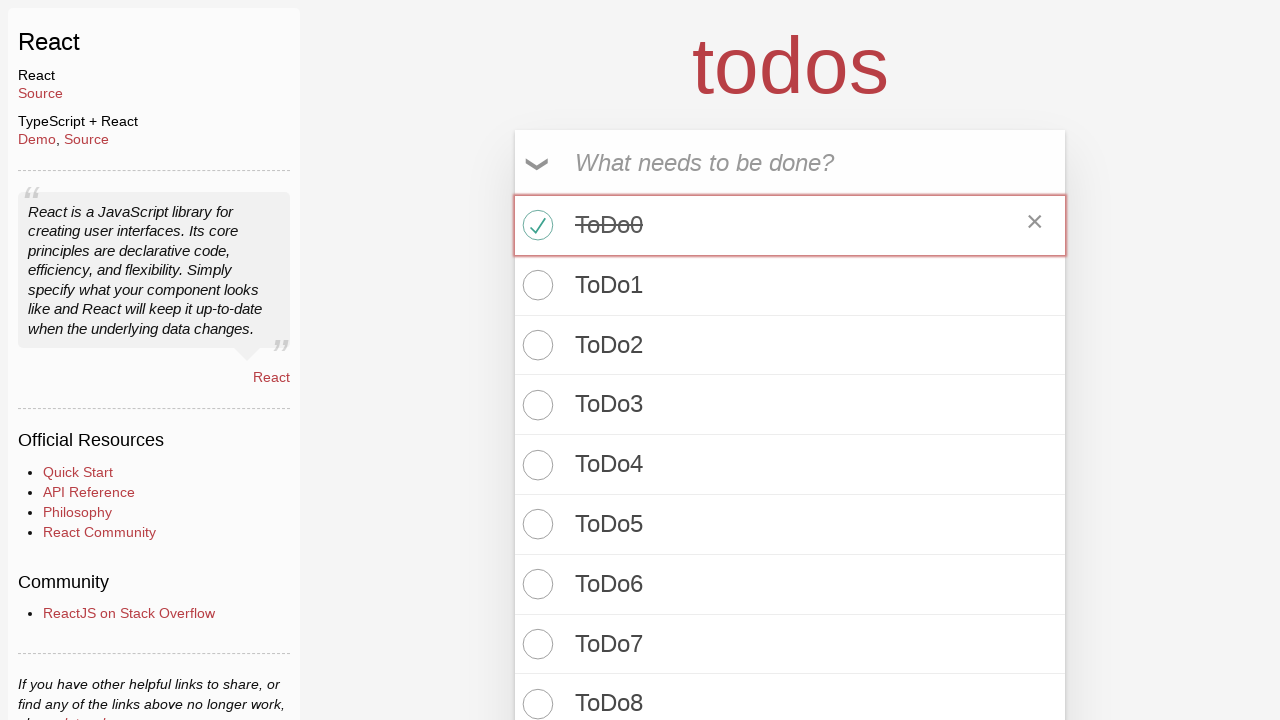

Toggled 'ToDo1' as completed at (535, 285) on //label[contains(text(), 'ToDo1')]/../input[@class='toggle']
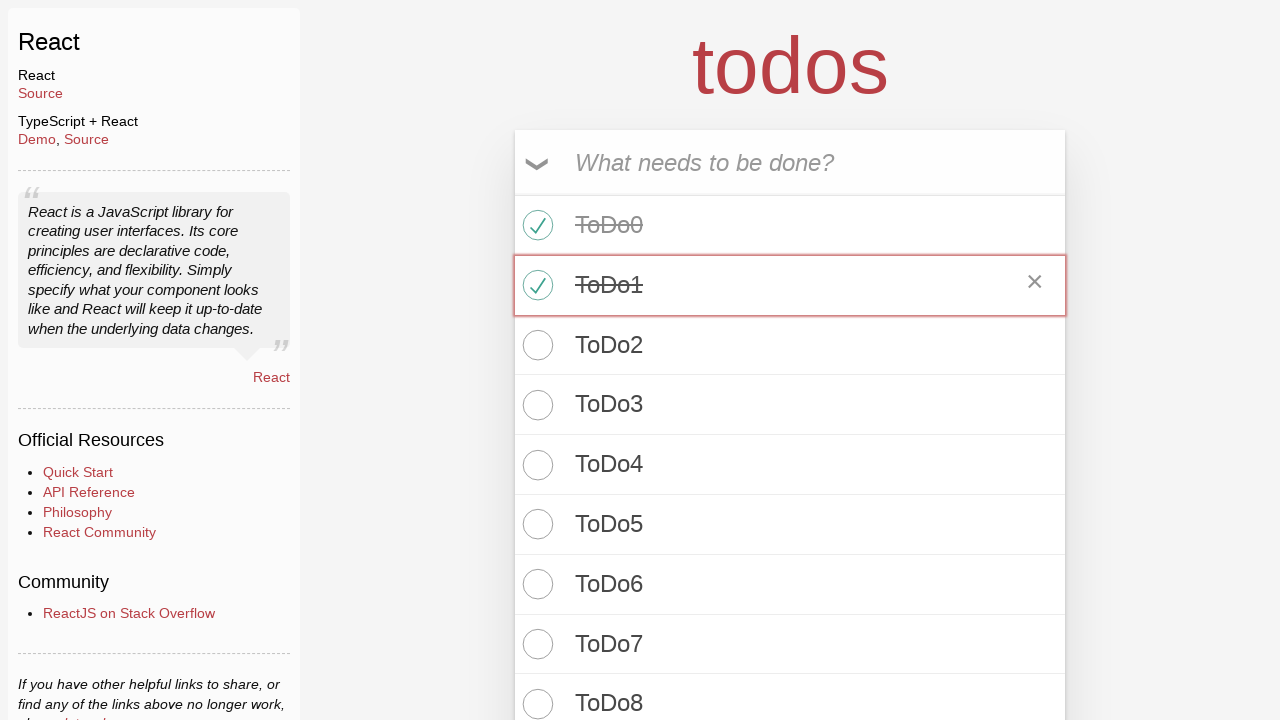

Toggled 'ToDo2' as completed at (535, 345) on //label[contains(text(), 'ToDo2')]/../input[@class='toggle']
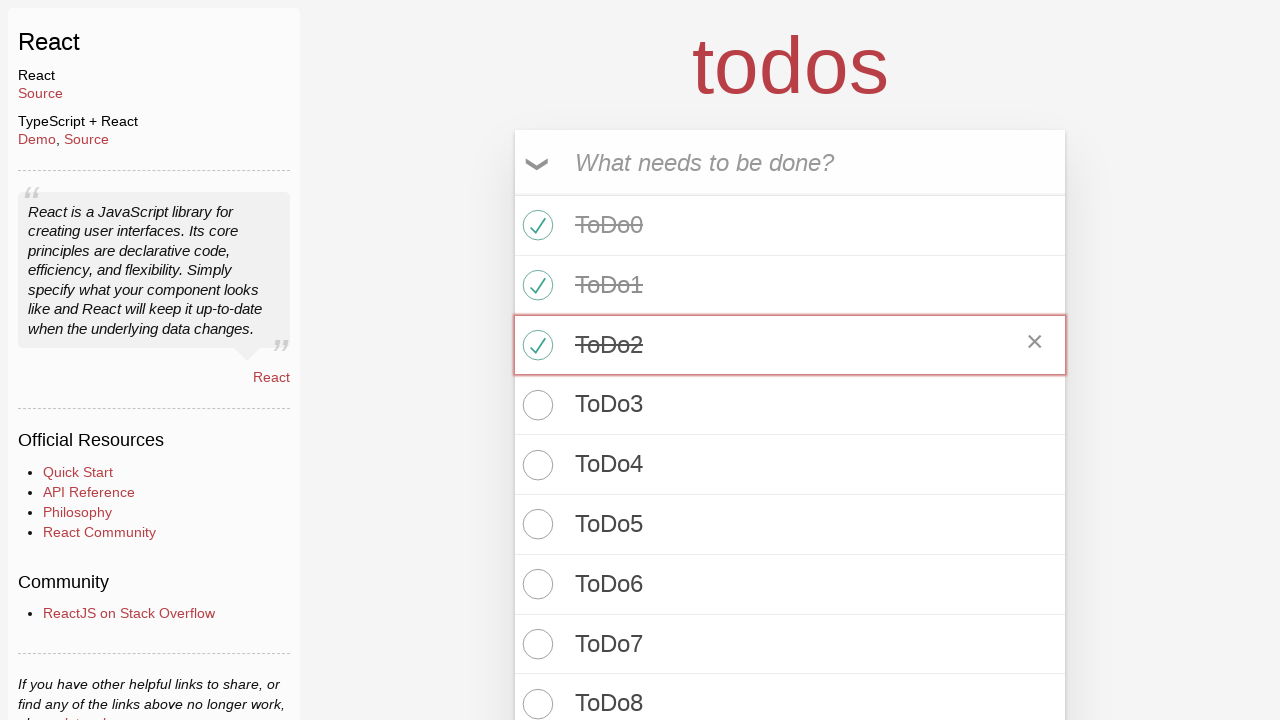

Toggled 'ToDo3' as completed at (535, 405) on //label[contains(text(), 'ToDo3')]/../input[@class='toggle']
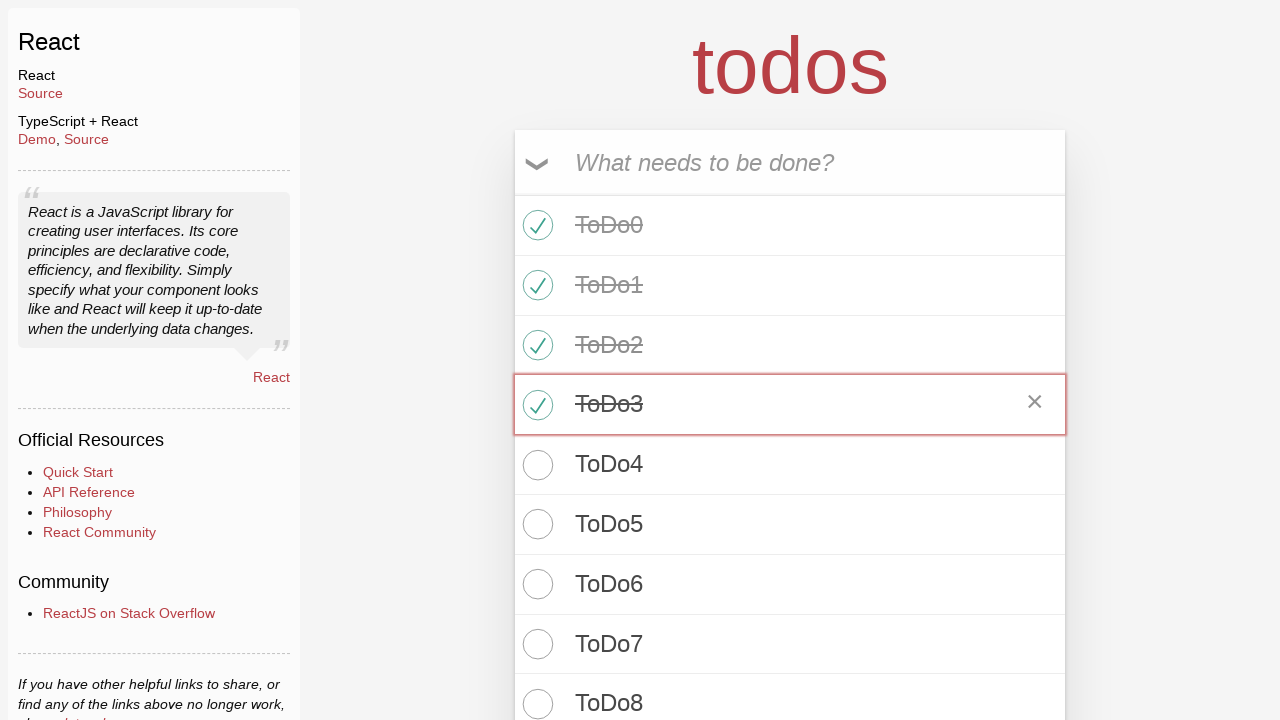

Toggled 'ToDo4' as completed at (535, 465) on //label[contains(text(), 'ToDo4')]/../input[@class='toggle']
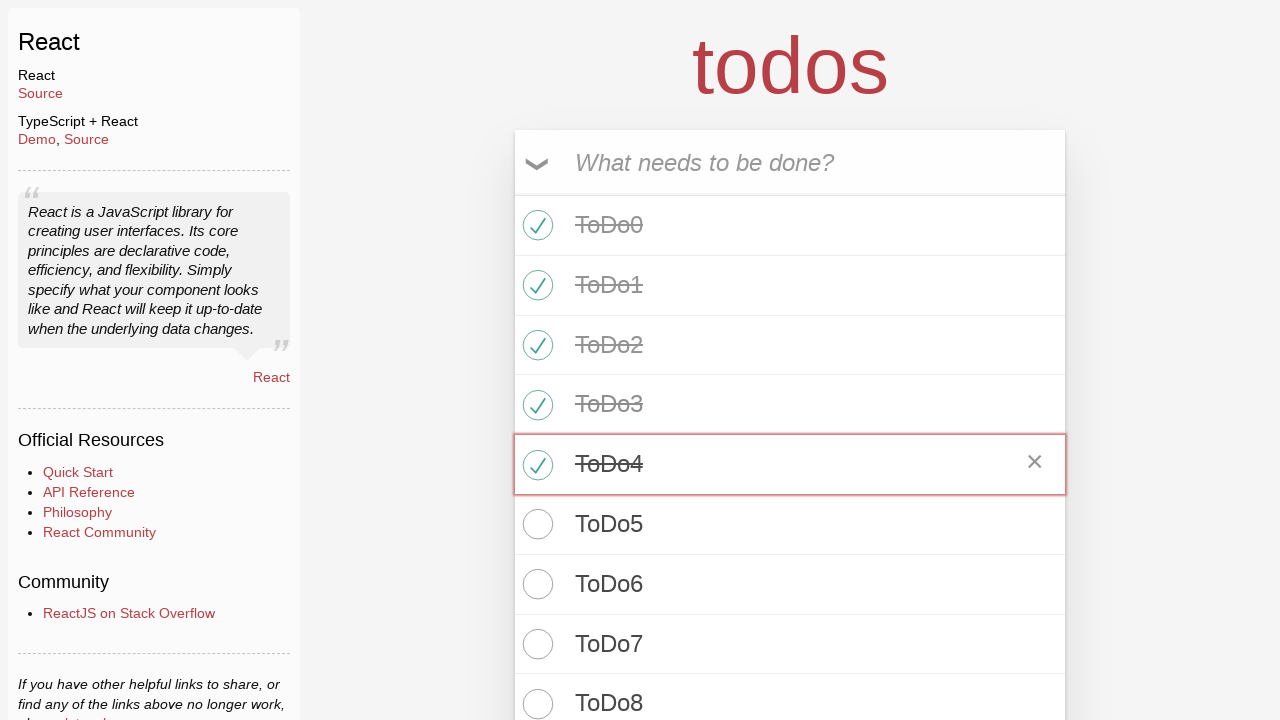

Verified that todo count shows '5 items left!' after toggling 5 completed
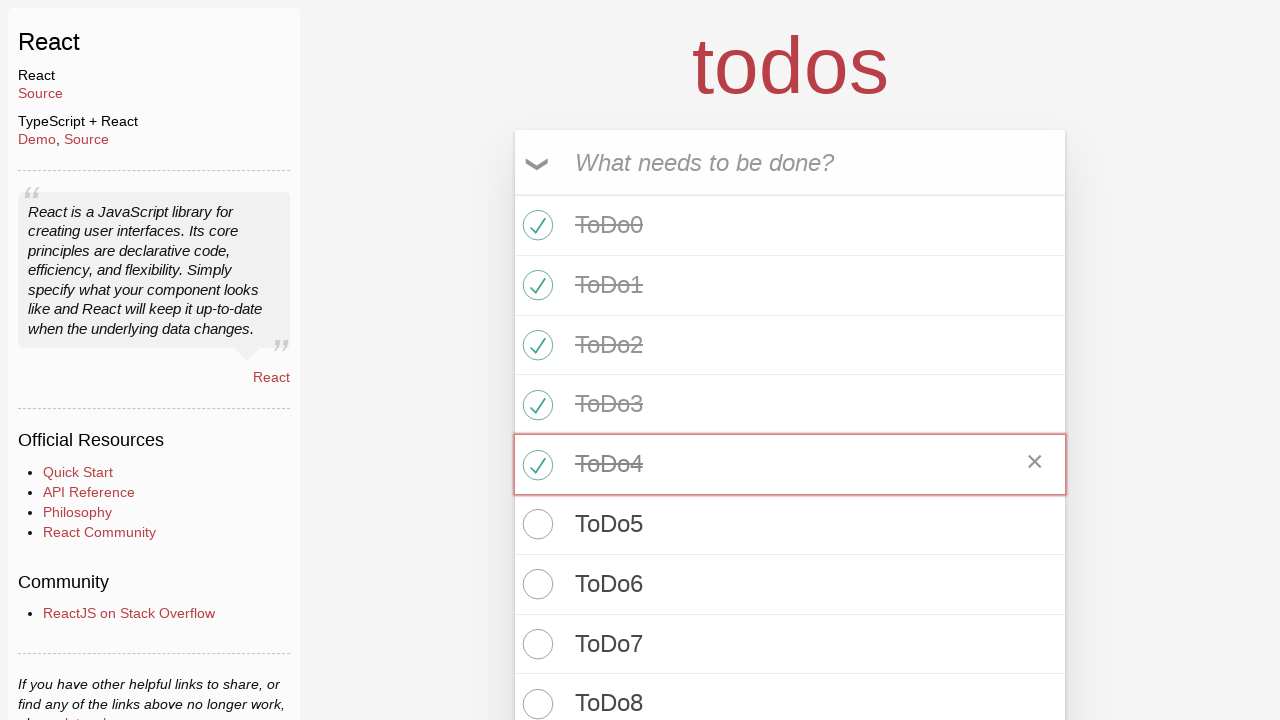

Verified that todo list still contains 10 items (5 completed, 5 active)
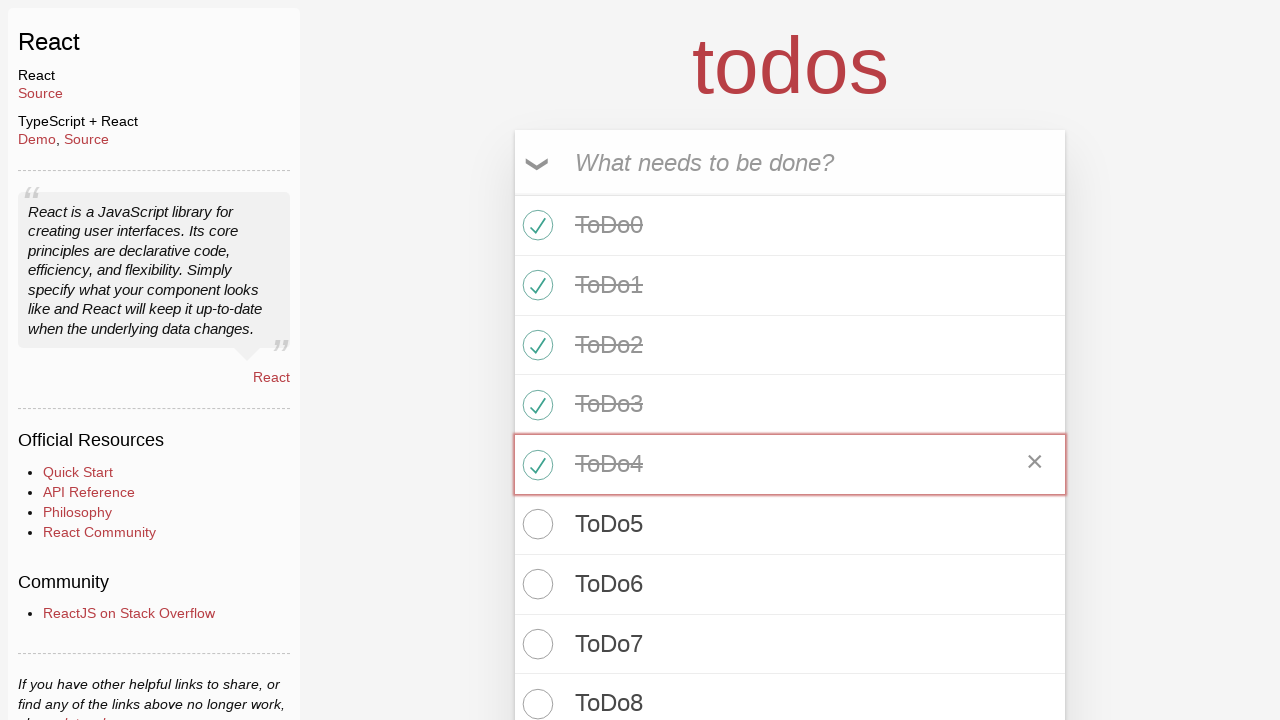

Clicked 'Clear completed' button at (996, 568) on button.clear-completed
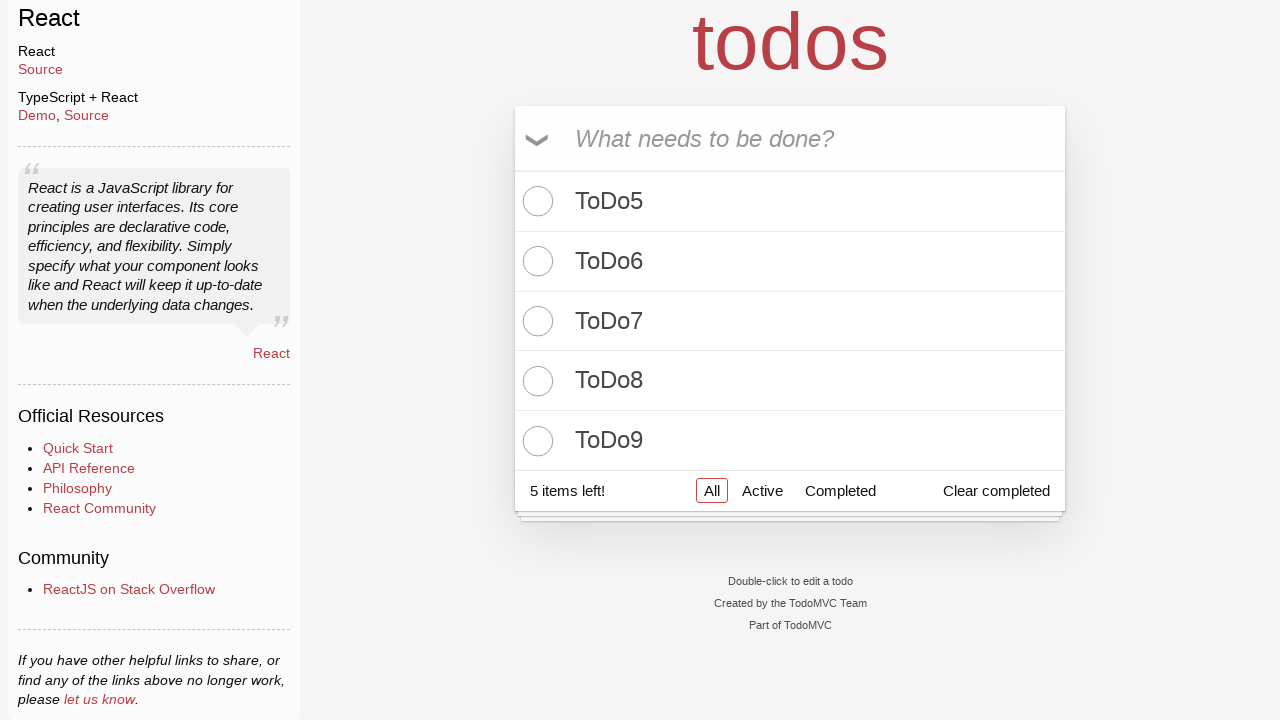

Verified that todo count still shows '5 items left!' after clearing completed
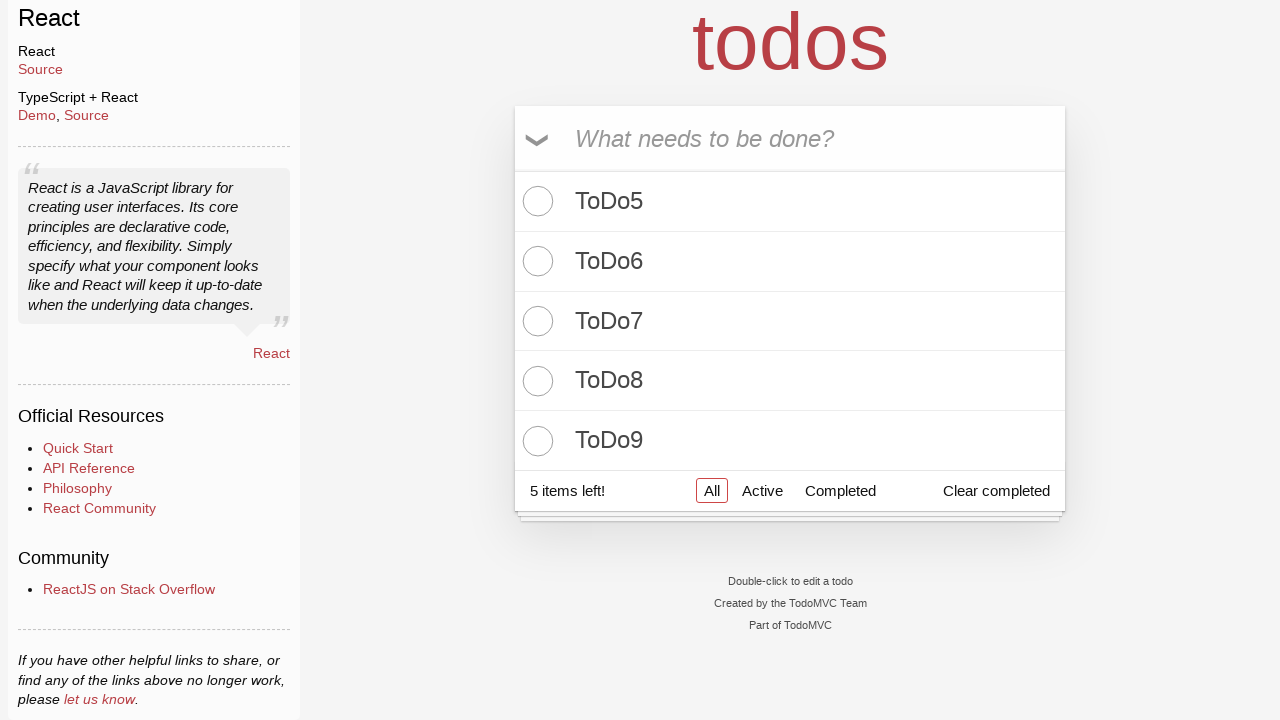

Verified that todo list now contains only 5 remaining items
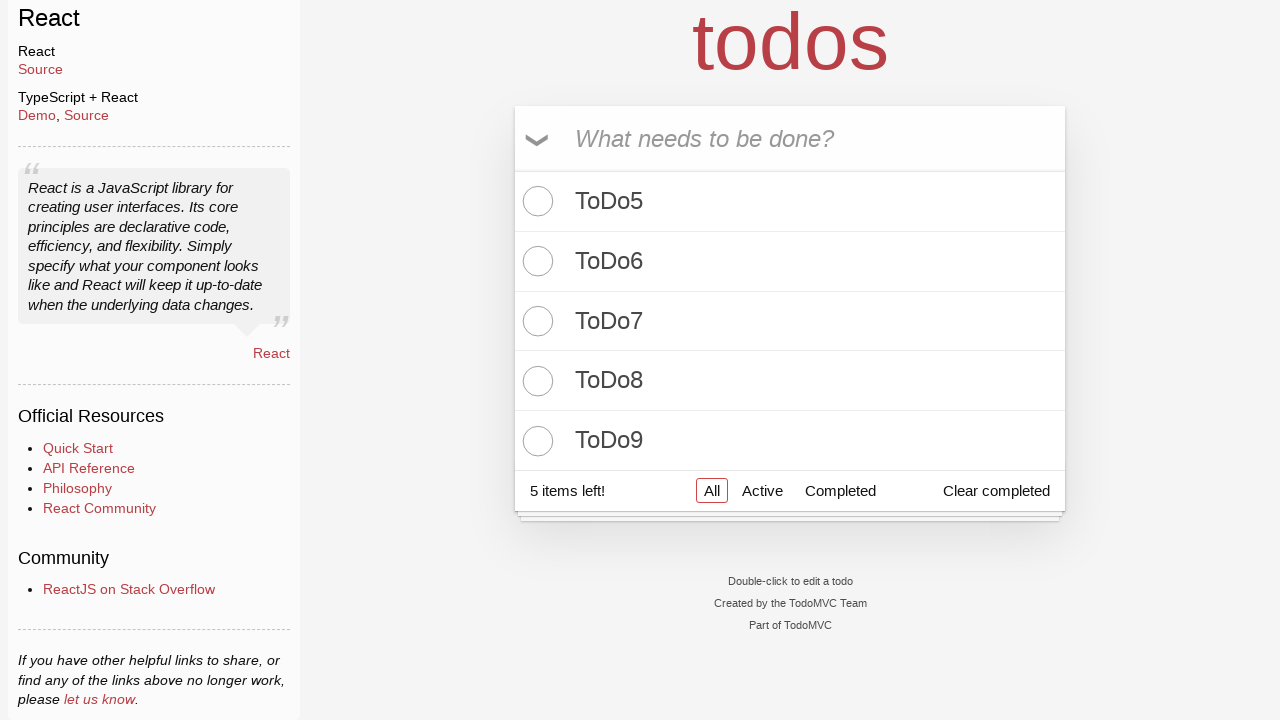

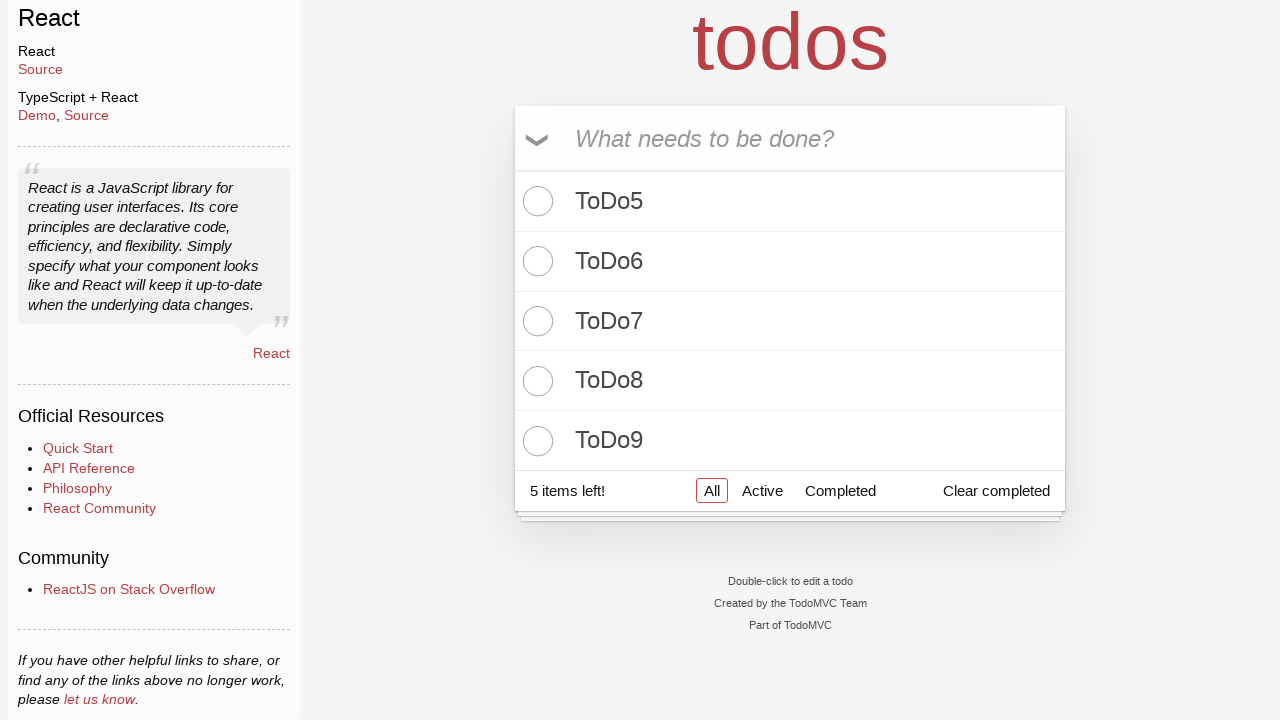